Tests radio button functionality by clicking on a radio button option on a practice form

Starting URL: https://practice.expandtesting.com/radio-buttons

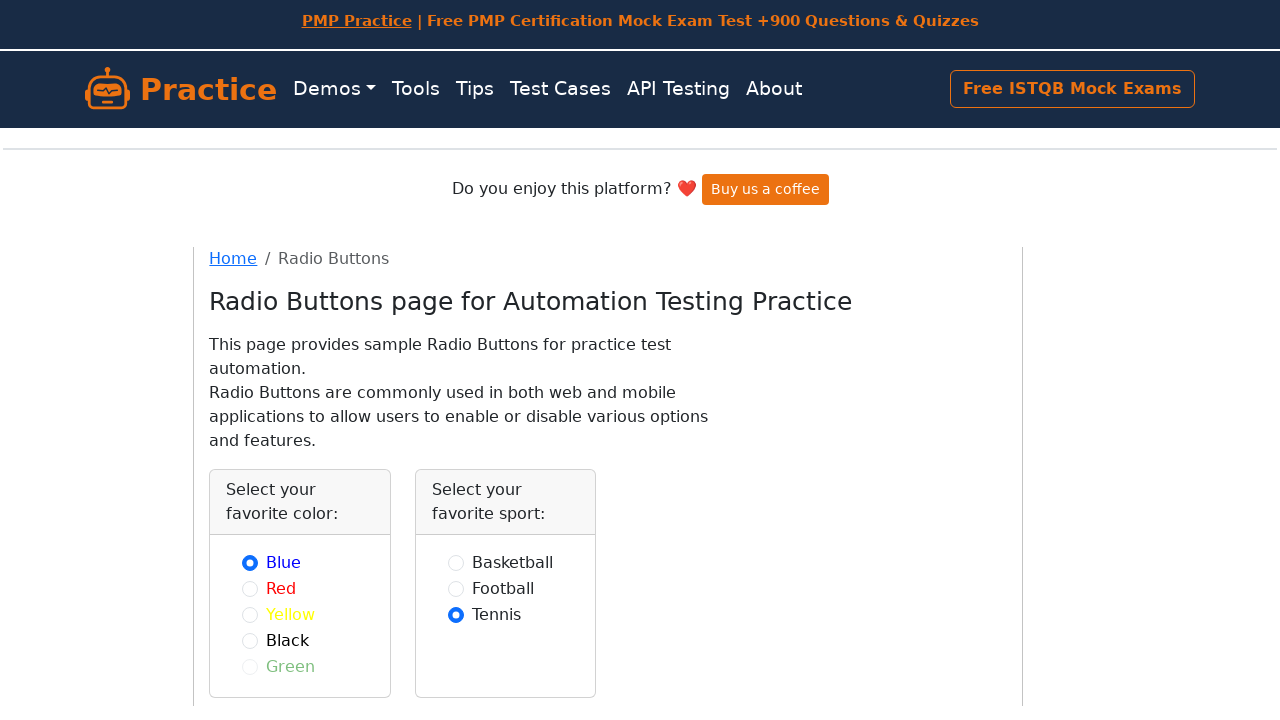

Clicked the red radio button option on the practice form at (250, 588) on #red
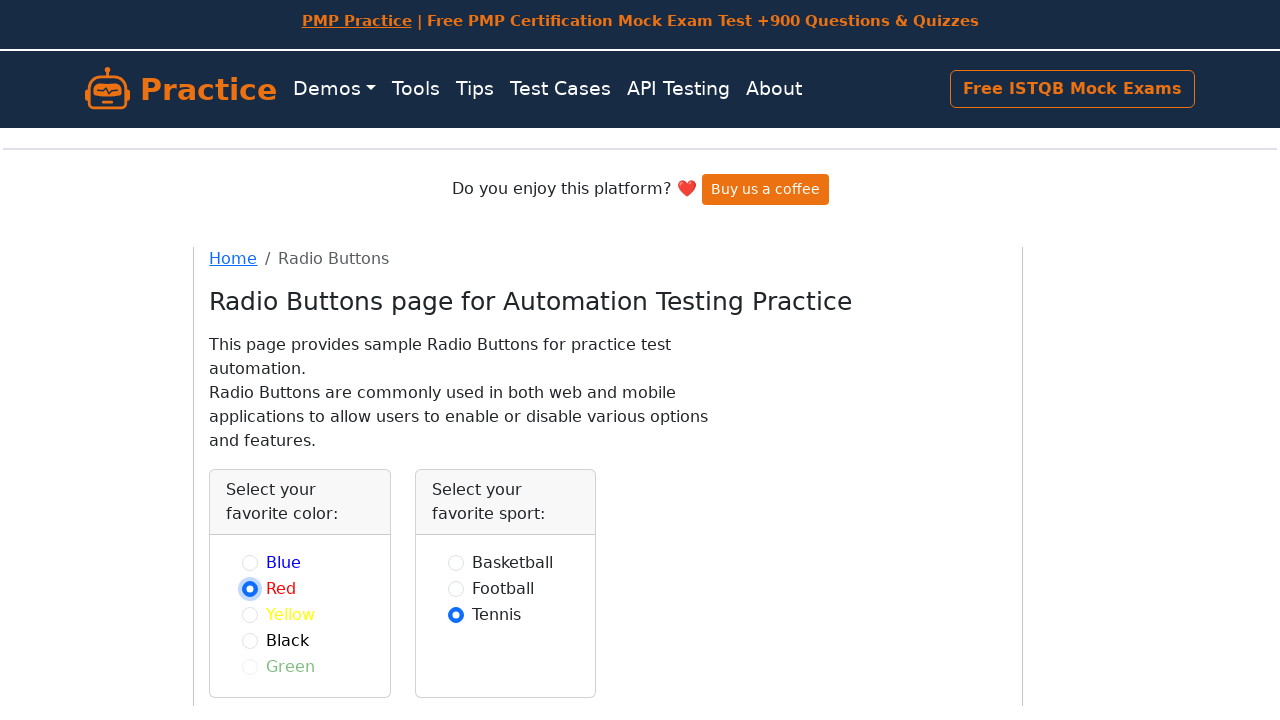

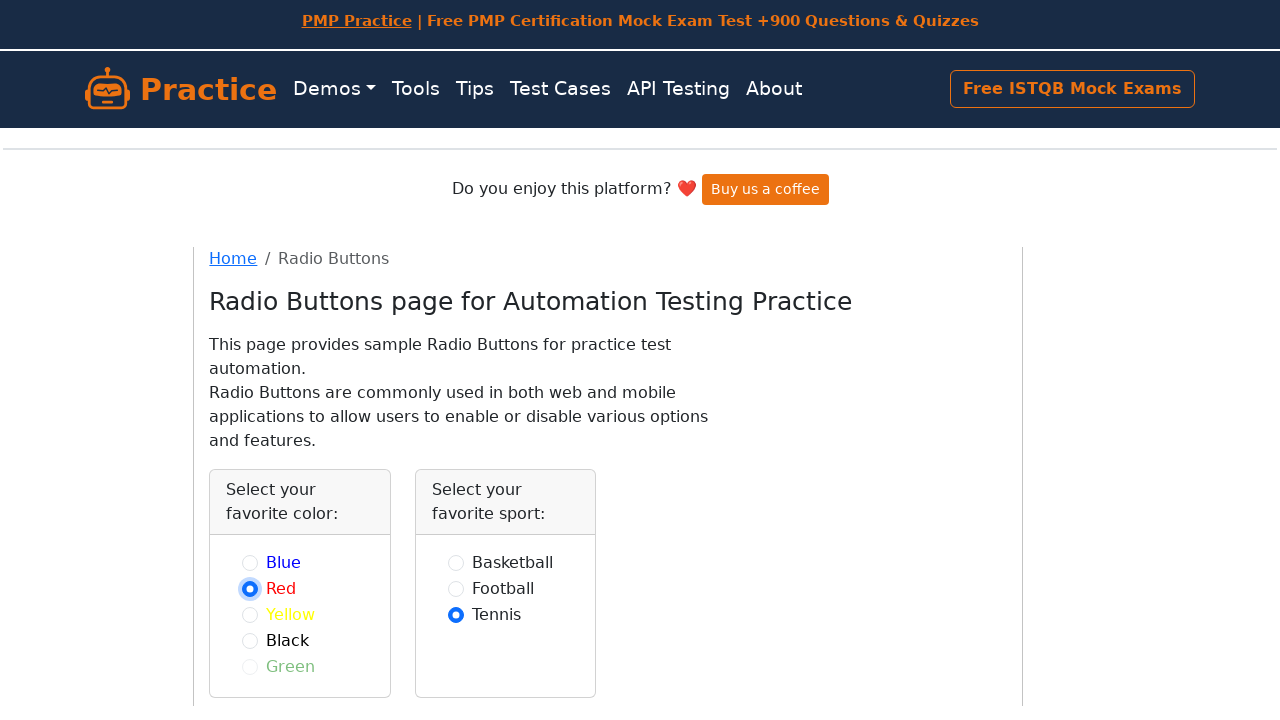